Searches for Brocolli and verifies the product name contains 'Brocolli'

Starting URL: https://rahulshettyacademy.com/seleniumPractise/#/

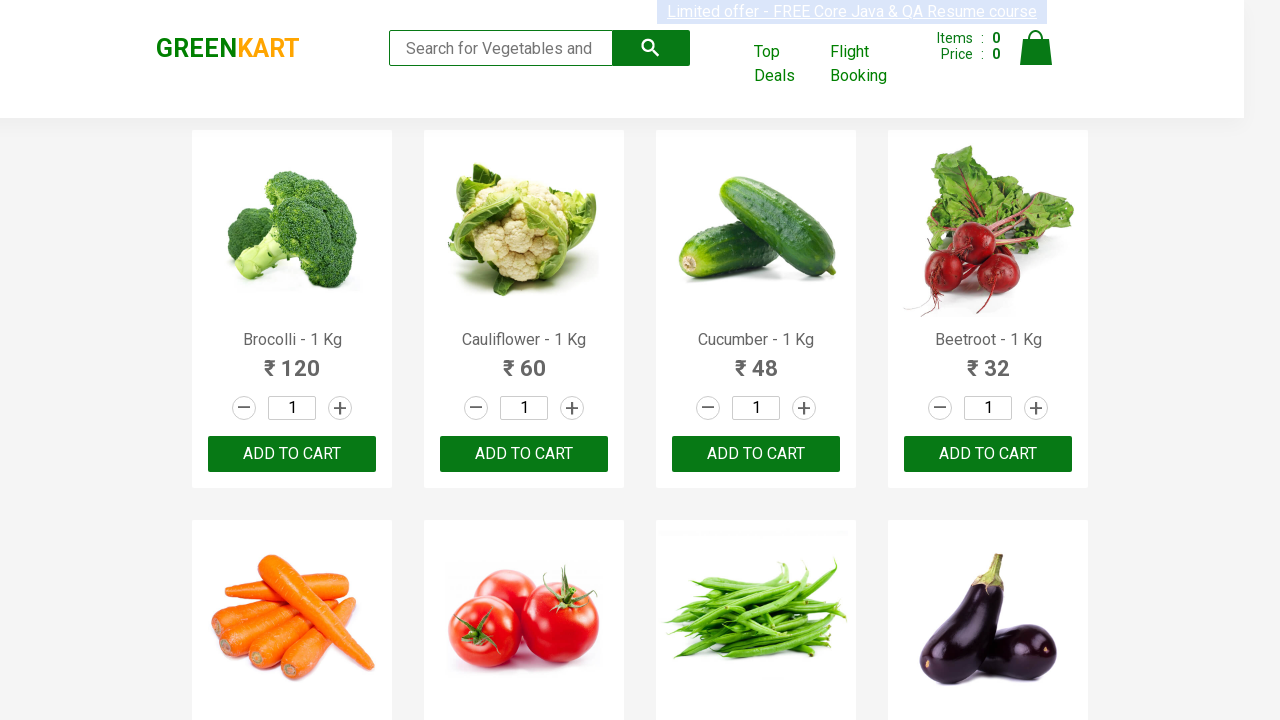

Filled search field with 'Brocolli' on .search-keyword
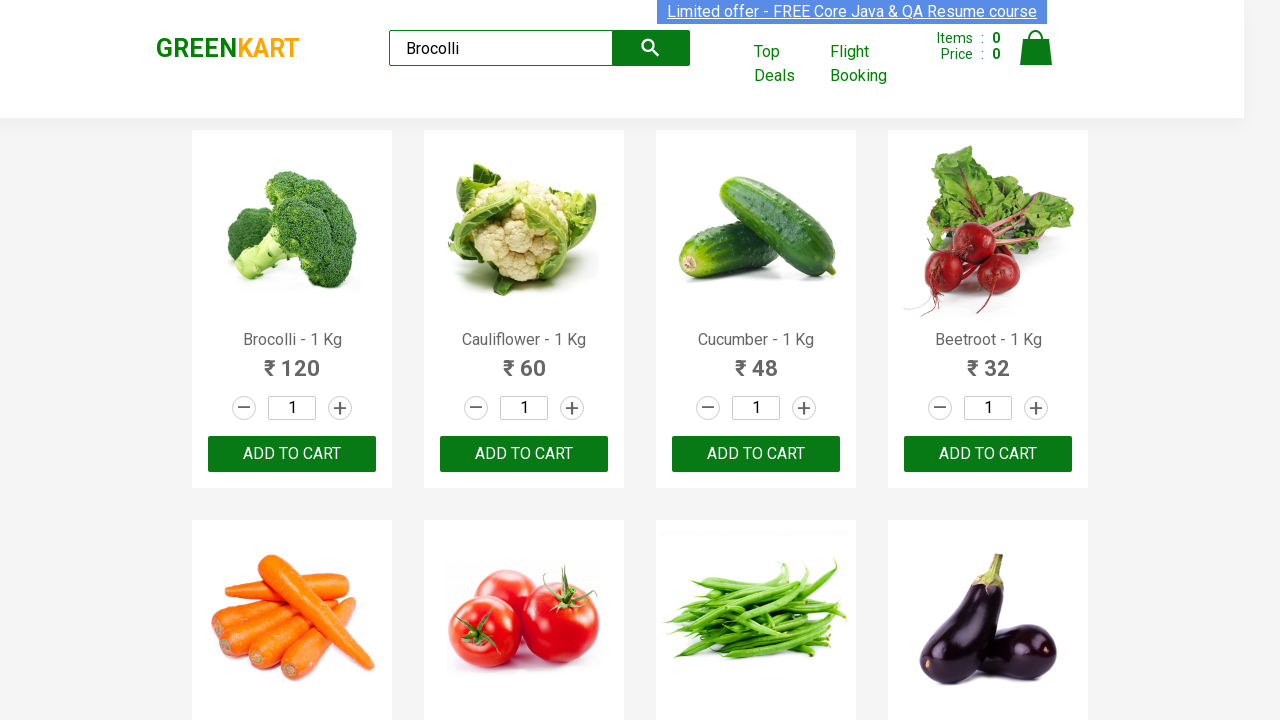

Product name element loaded after search
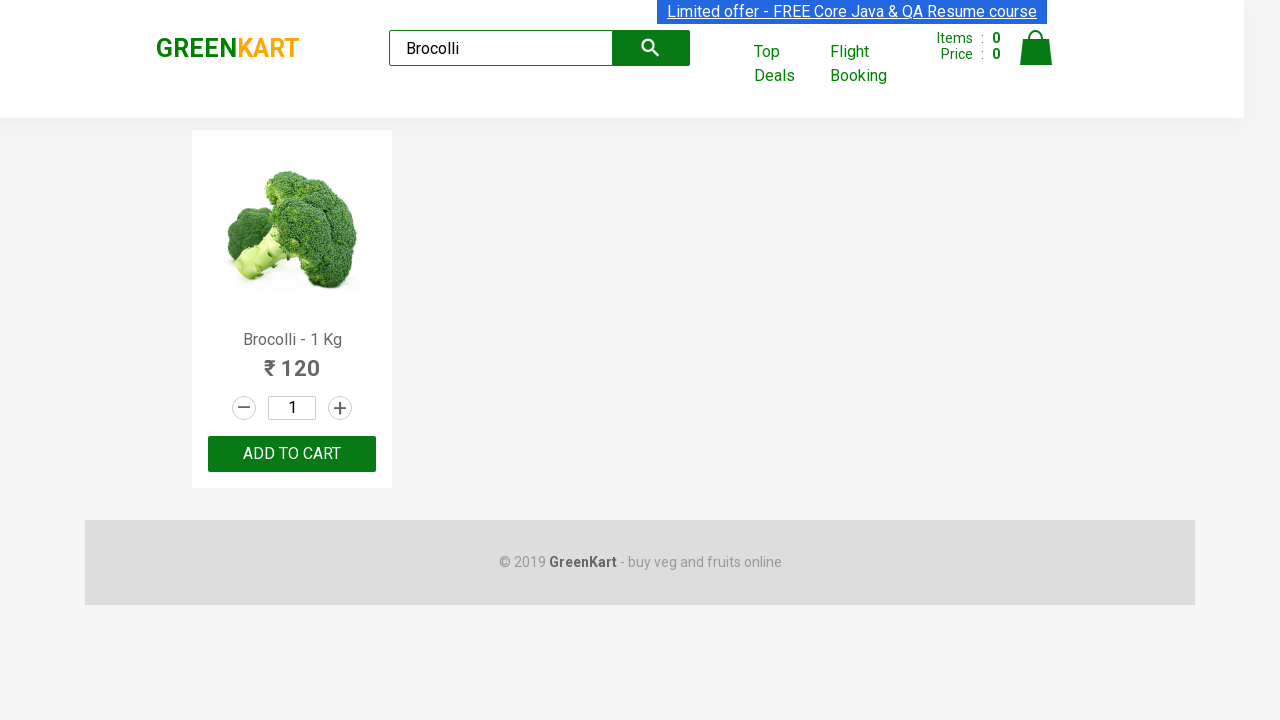

Verified product name contains 'Brocolli'
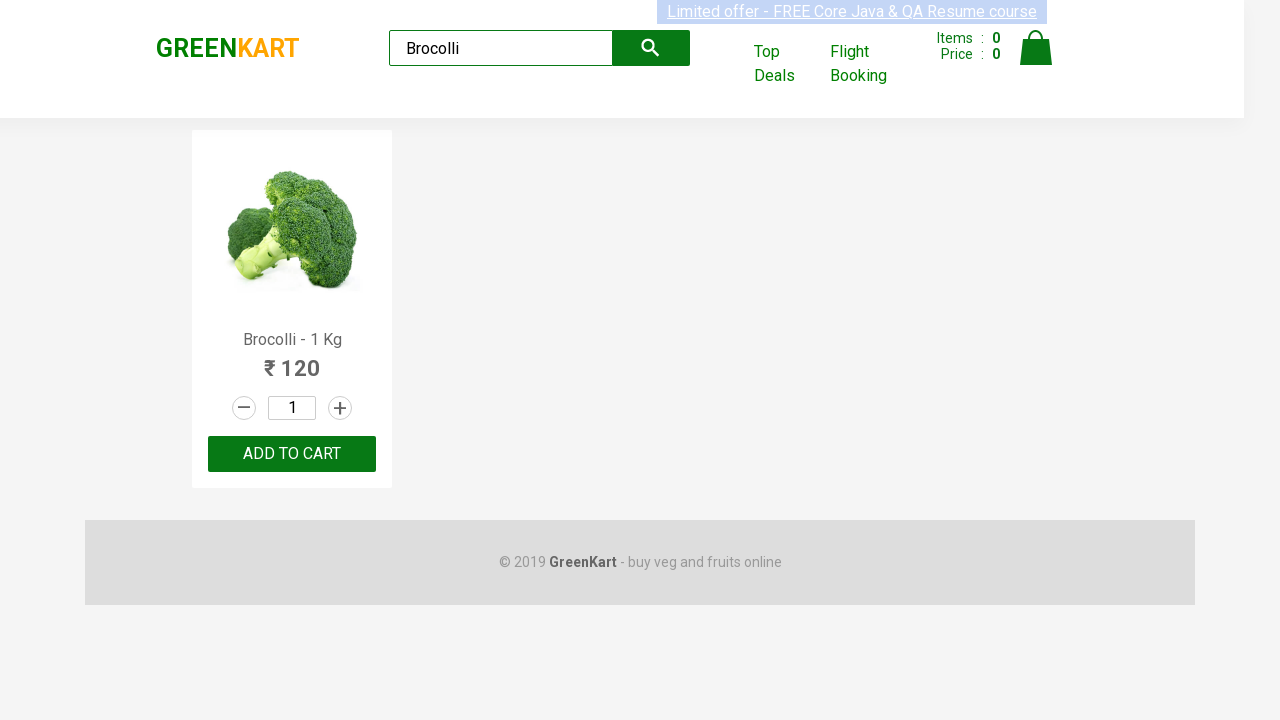

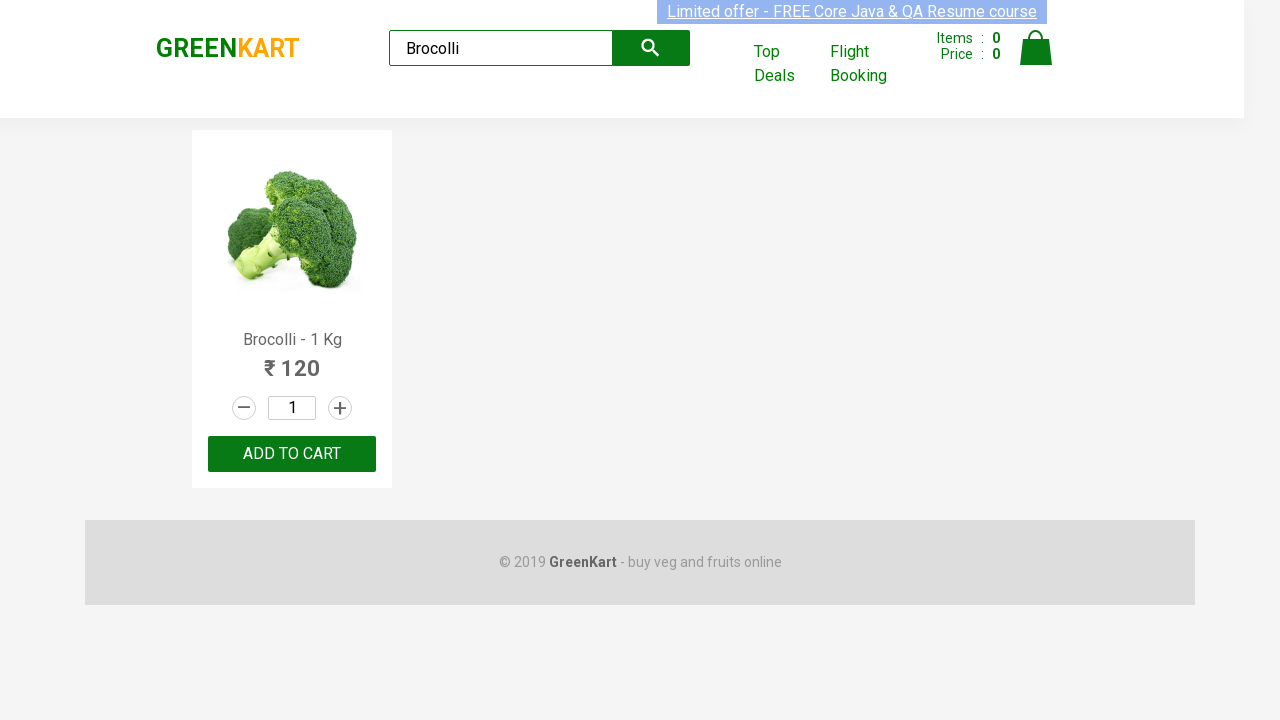